Tests file upload functionality by uploading a text file and verifying the "File Uploaded!" confirmation message is displayed.

Starting URL: https://the-internet.herokuapp.com/upload

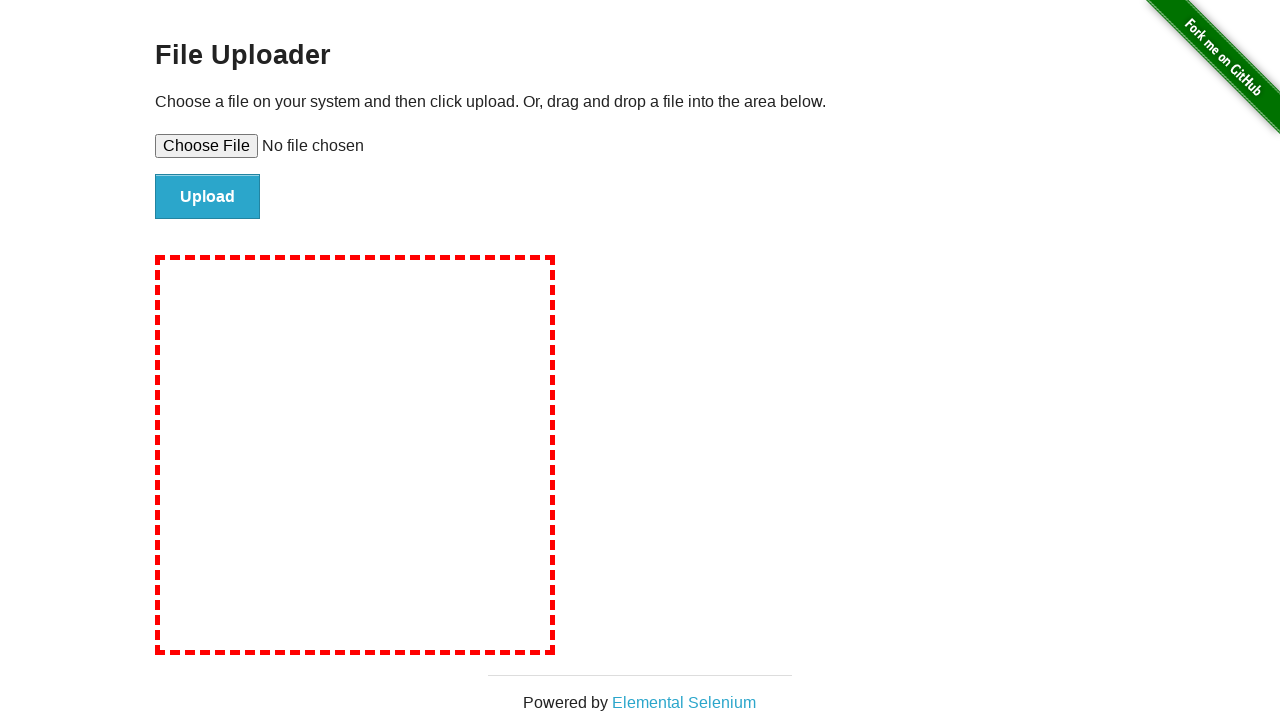

Created temporary test file for upload
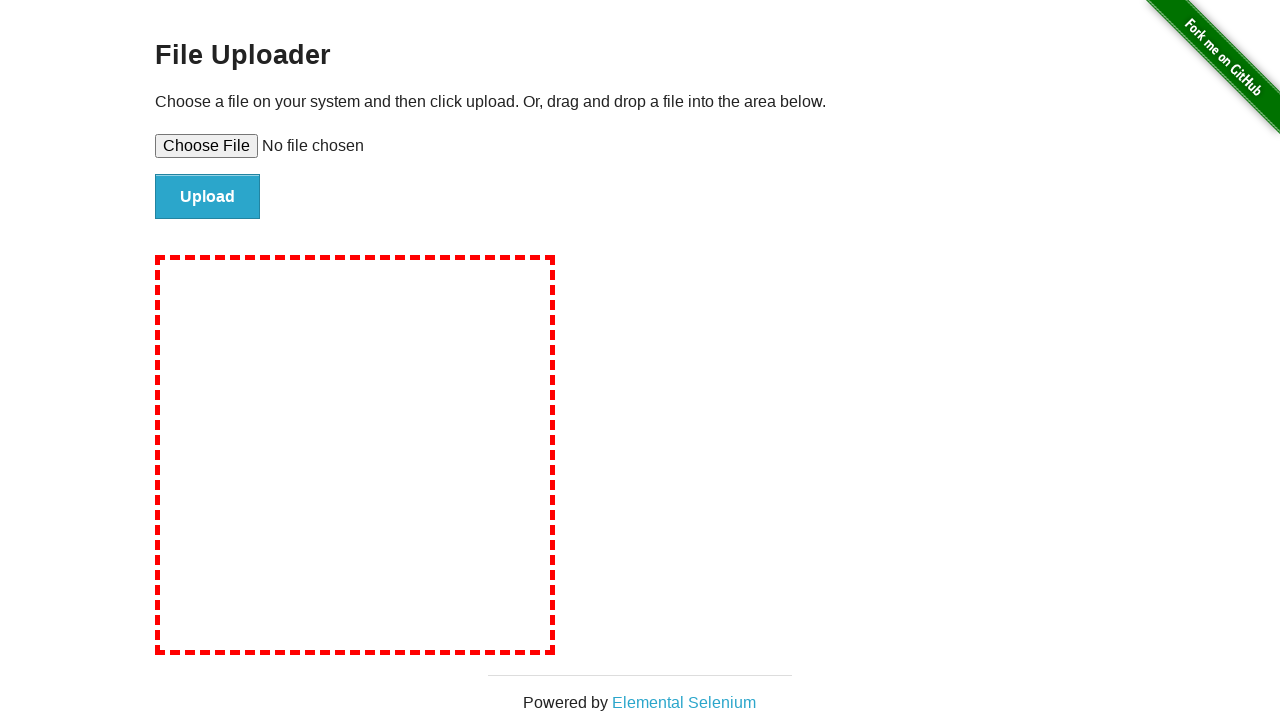

Set input file to test_upload_file.txt
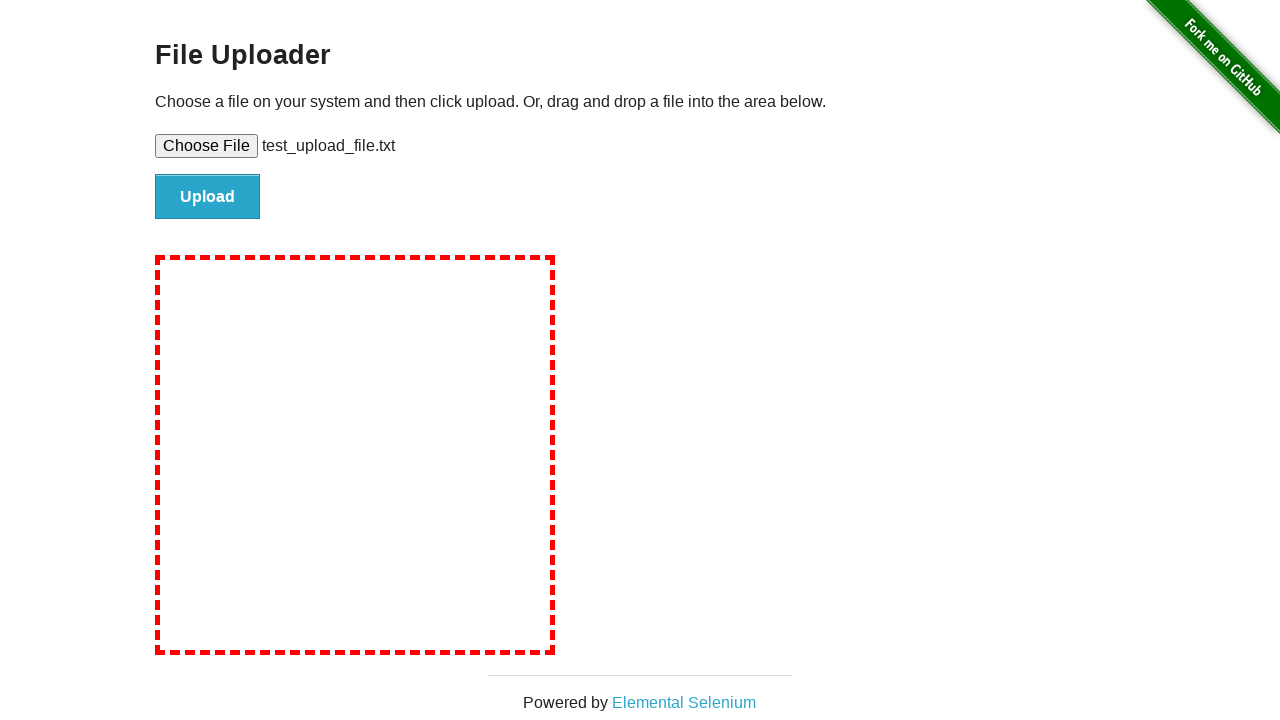

Clicked the Upload button at (208, 197) on #file-submit
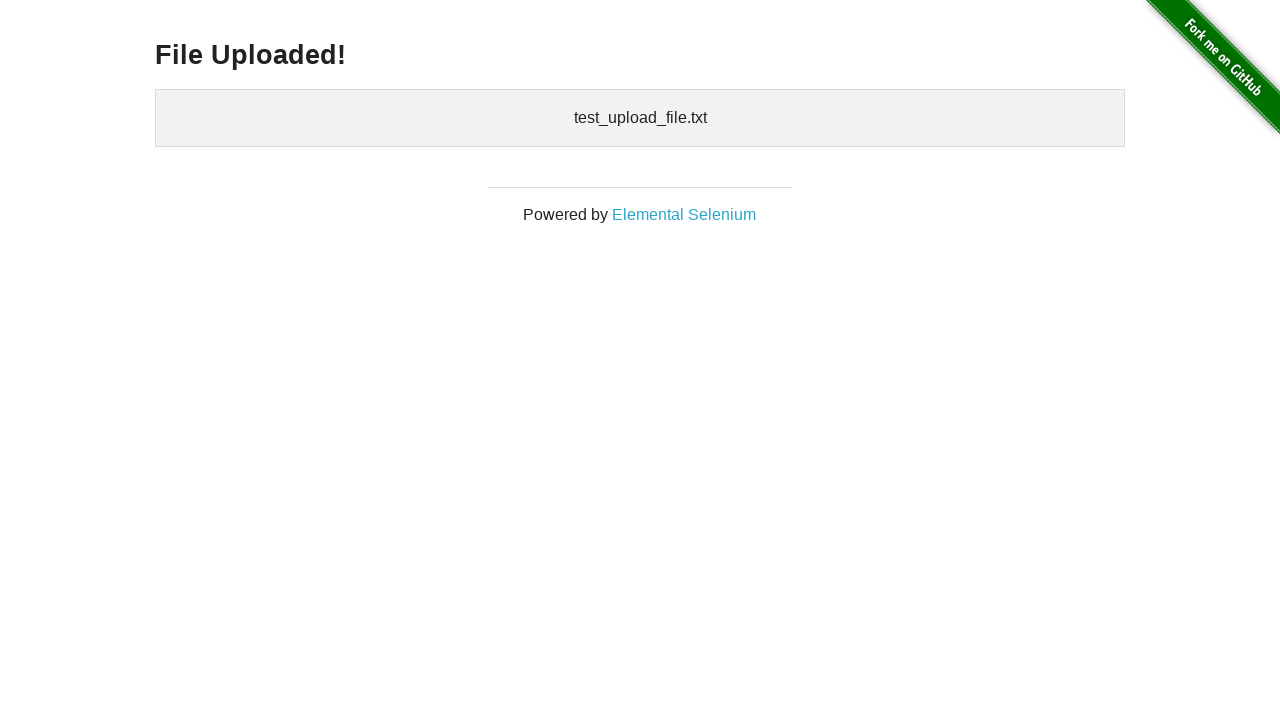

Located h3 element for file upload confirmation
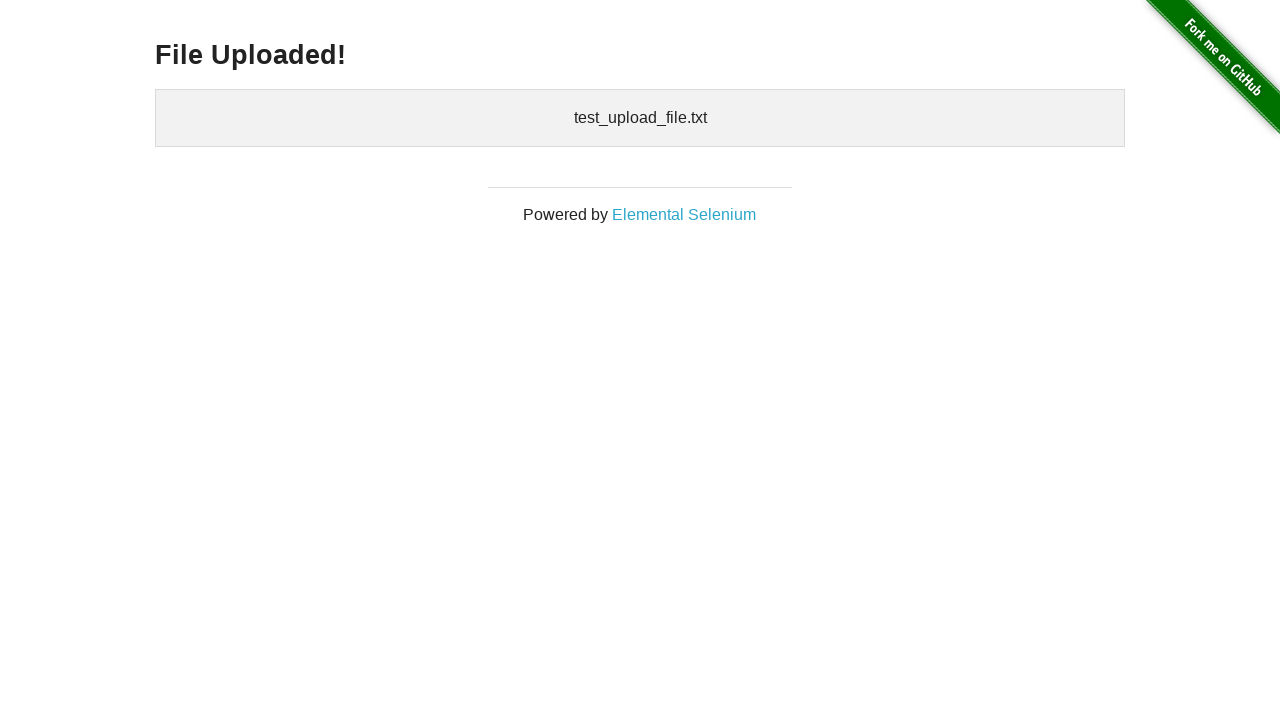

Verified file upload confirmation heading is visible
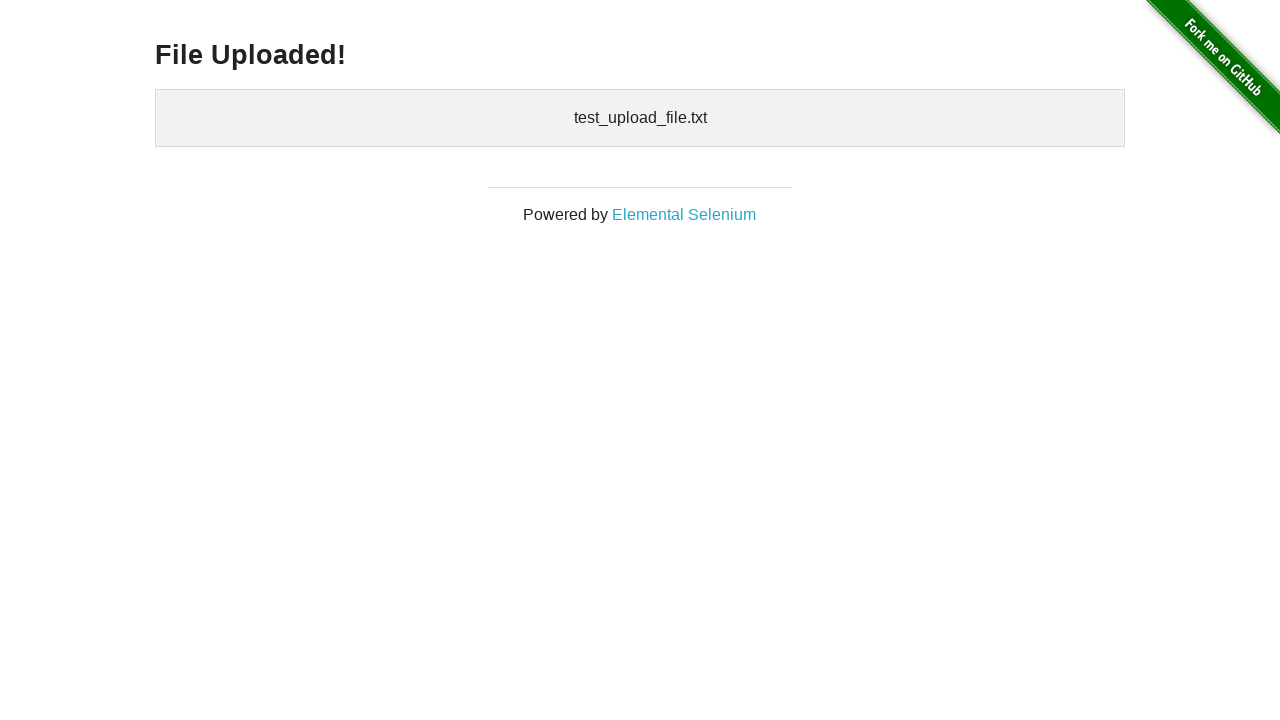

Verified 'File Uploaded!' text is present in heading
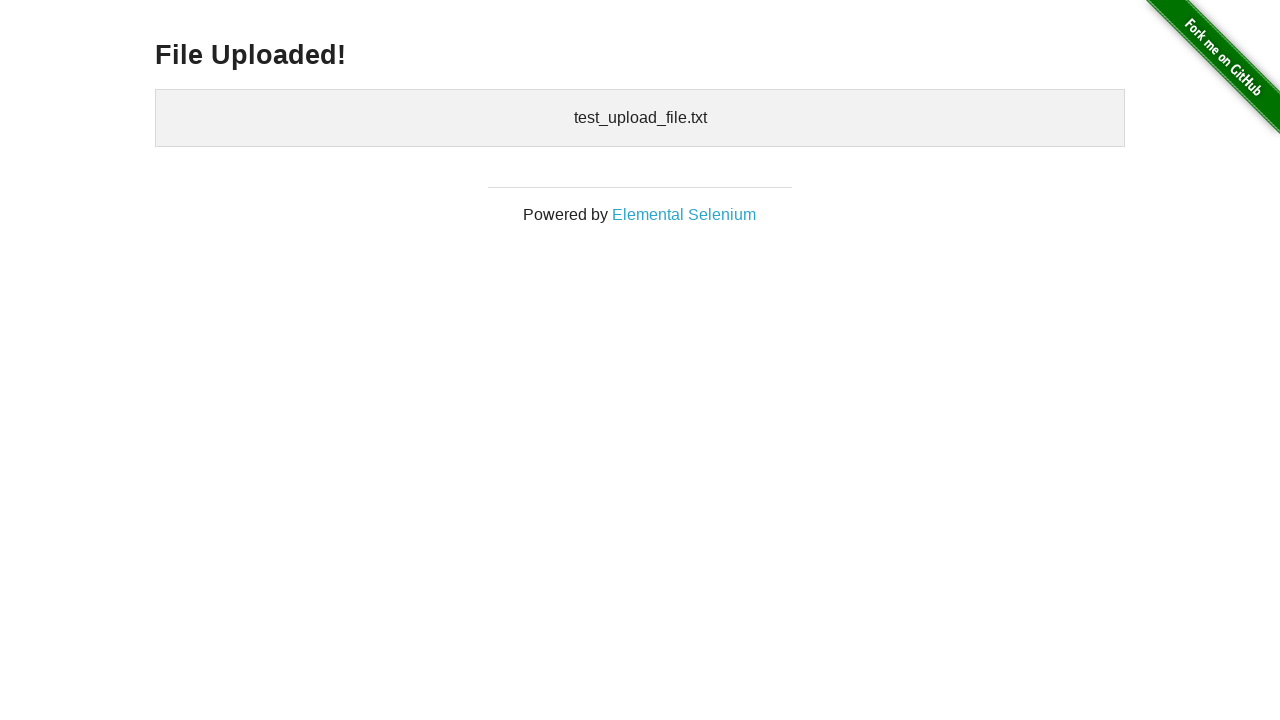

Deleted temporary test file
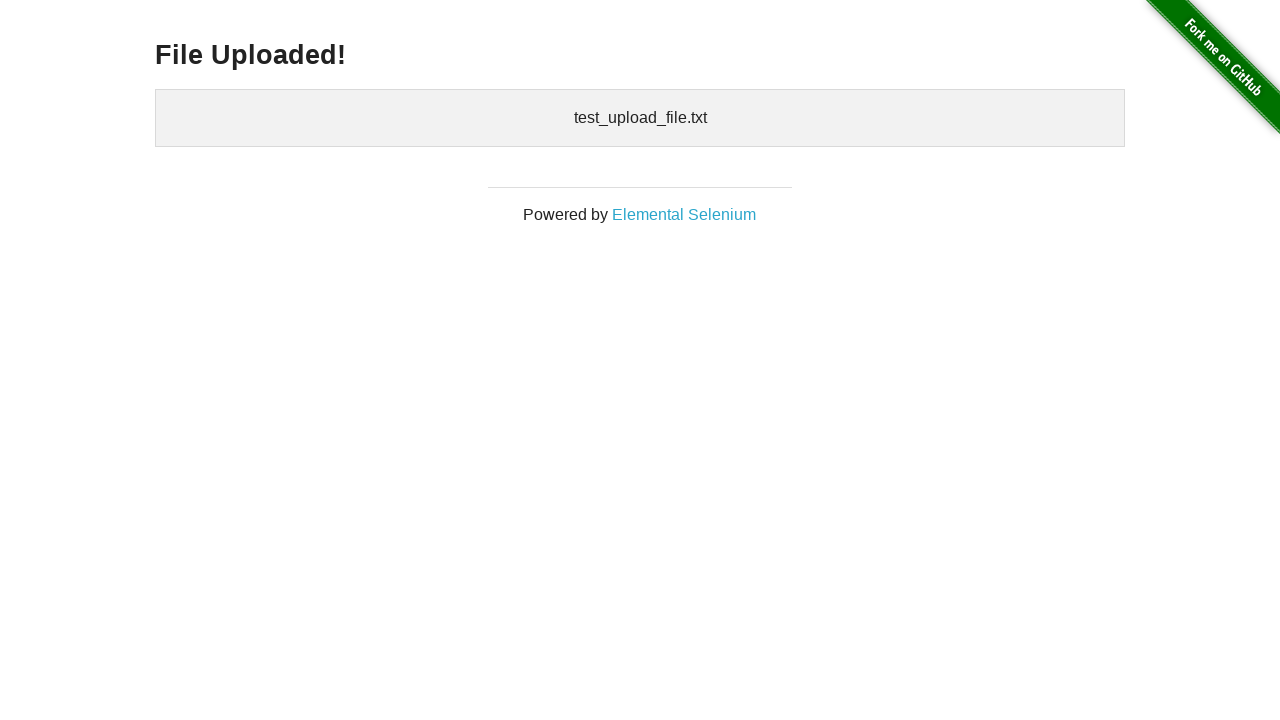

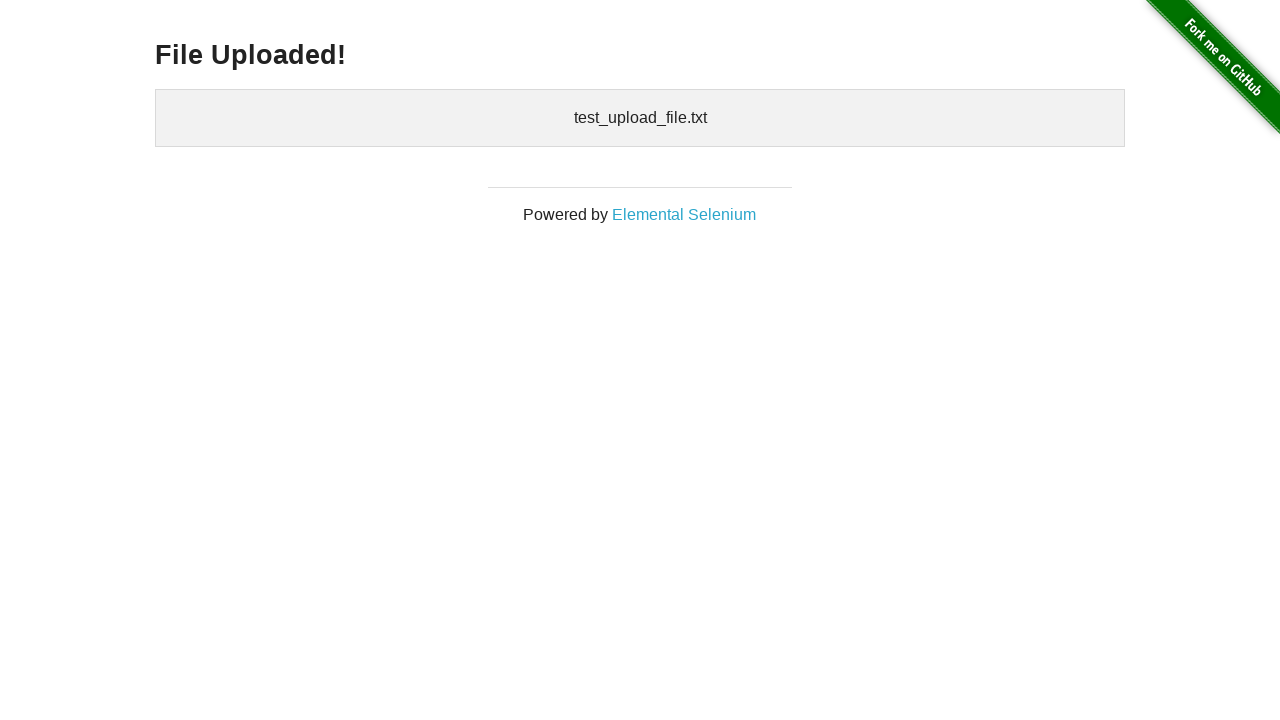